Tests floating menu page by navigating to it, scrolling down, and verifying the menu remains visible

Starting URL: https://the-internet.herokuapp.com/

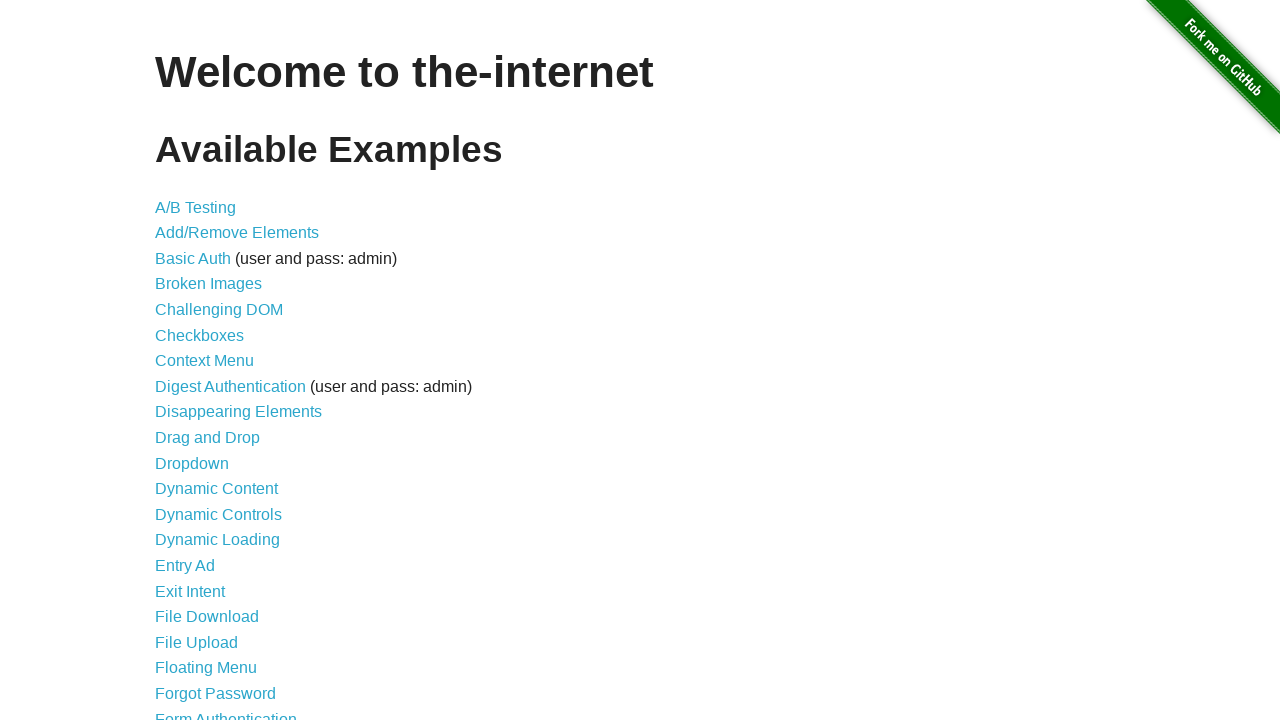

Waited for floating menu link to be available
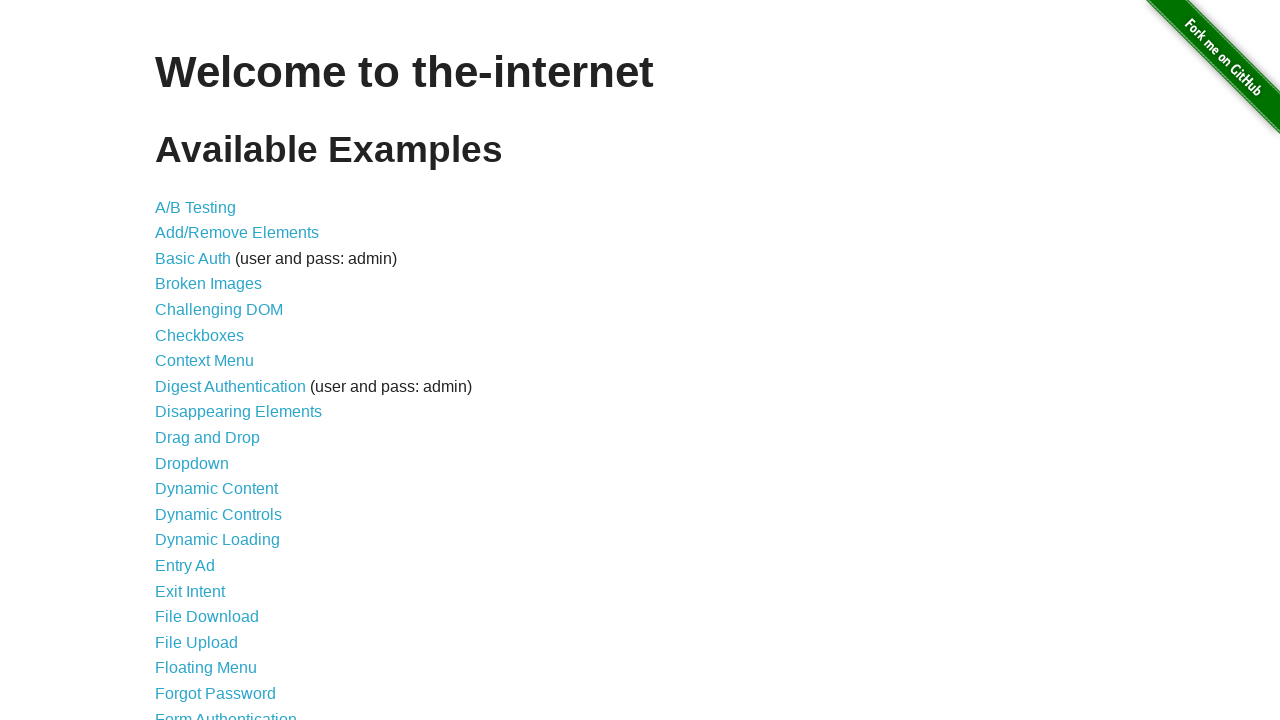

Clicked floating menu link at (206, 668) on a[href='/floating_menu']
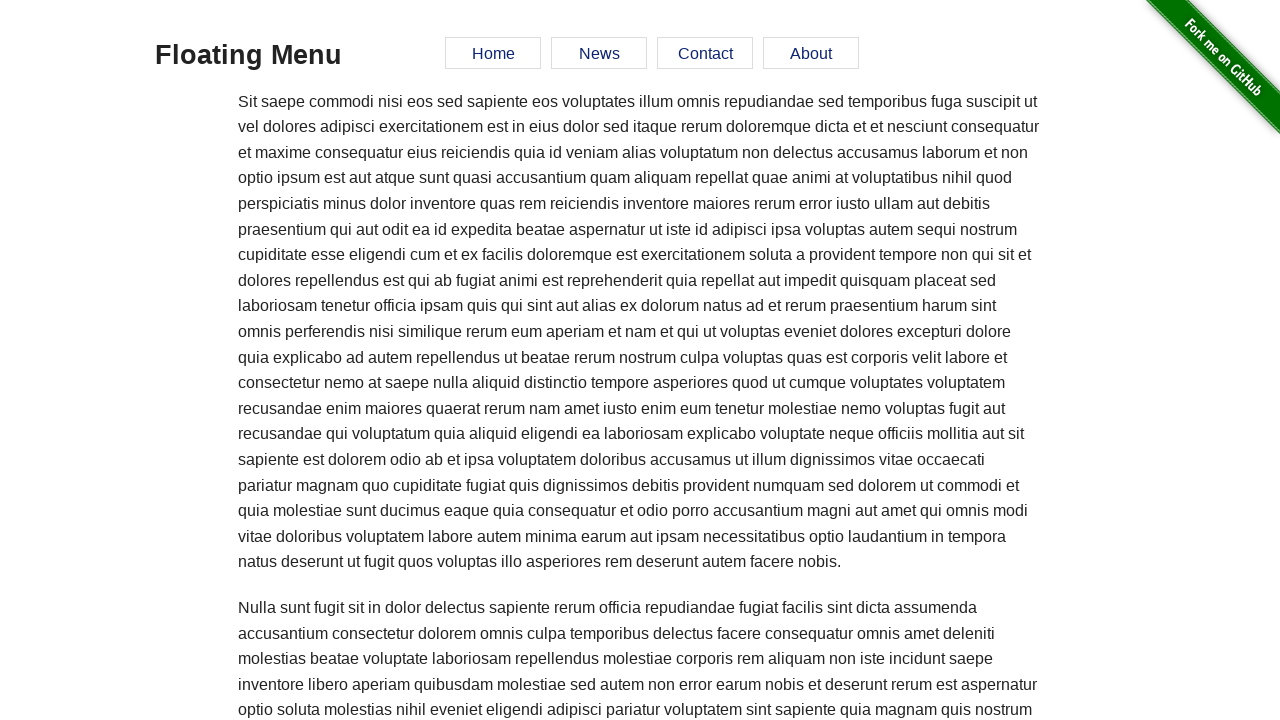

Floating menu element loaded
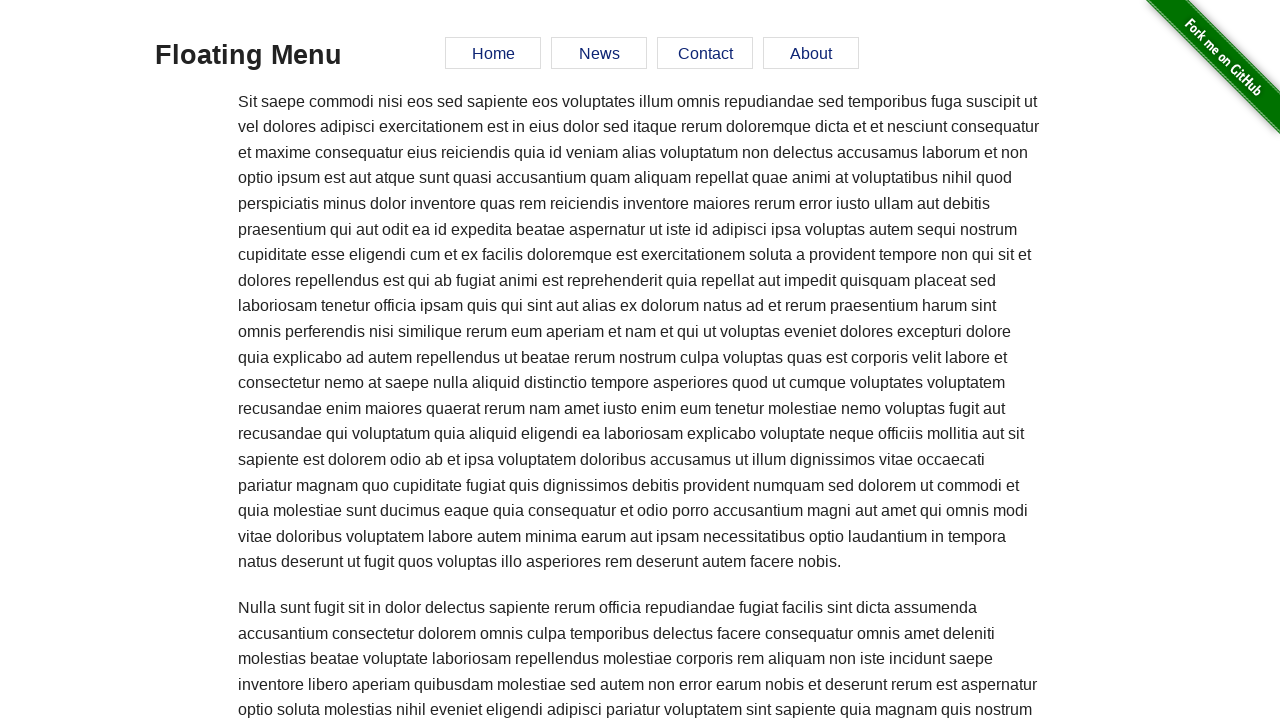

Scrolled down to external link
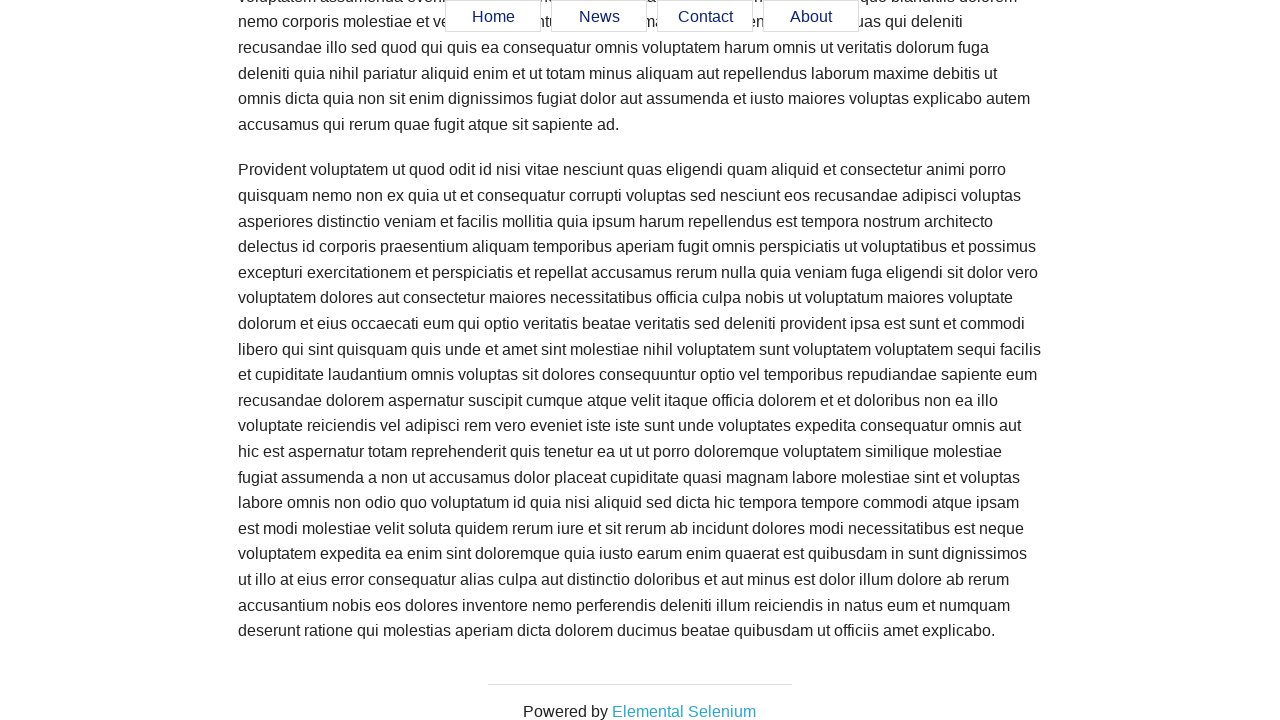

Verified floating menu remains visible after scrolling
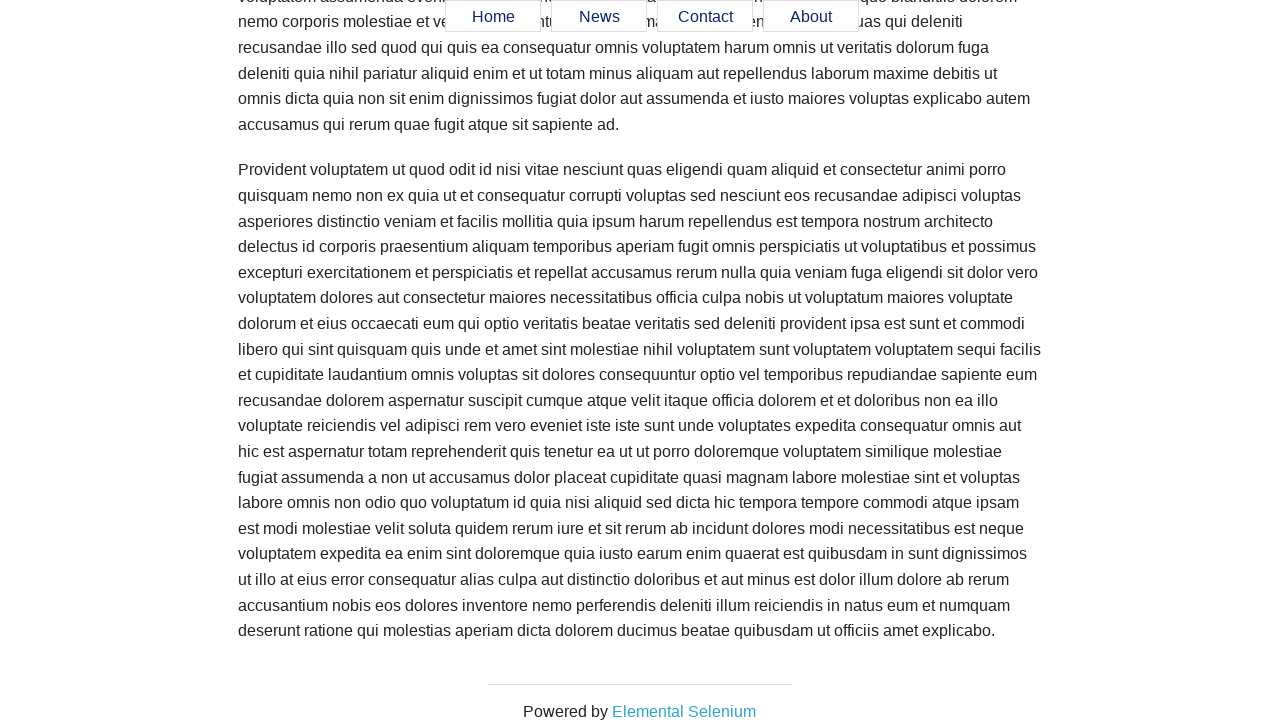

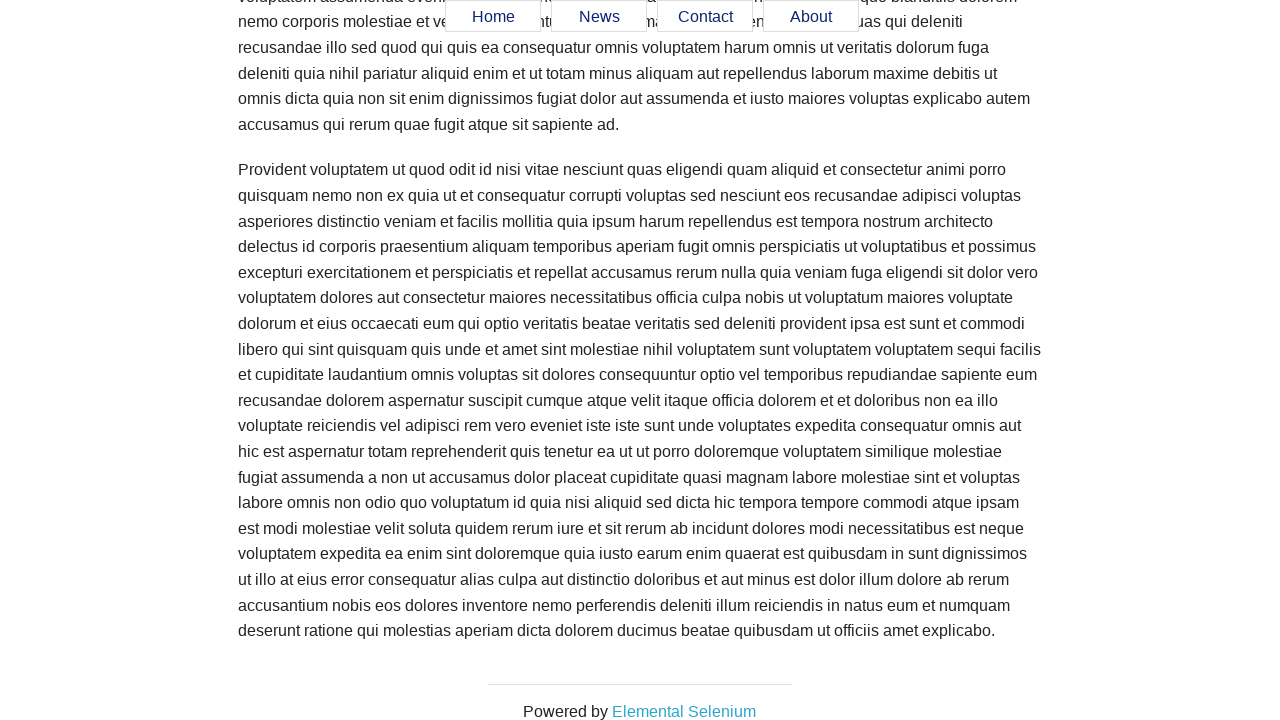